Tests clicking the resend button and waiting for the message to appear using implicit wait behavior, then verifies the message element is found.

Starting URL: https://eviltester.github.io/supportclasses/#2000

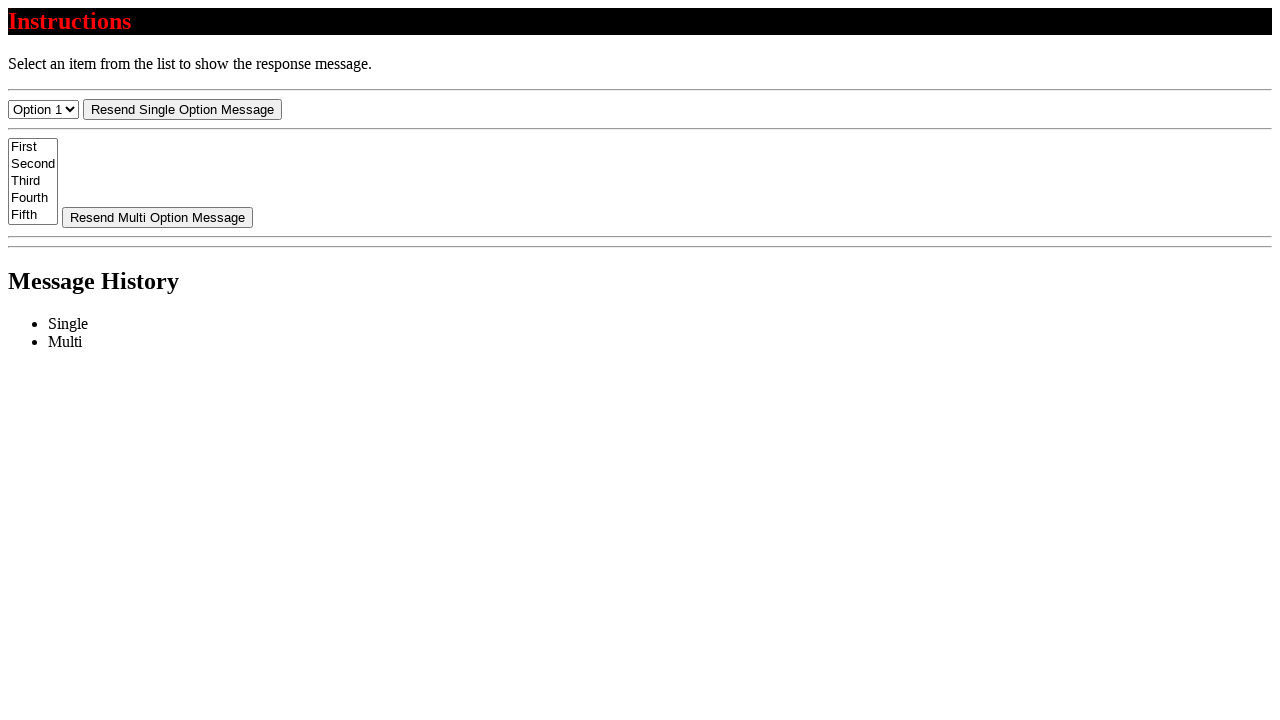

Clicked resend button at (182, 109) on #resend-select
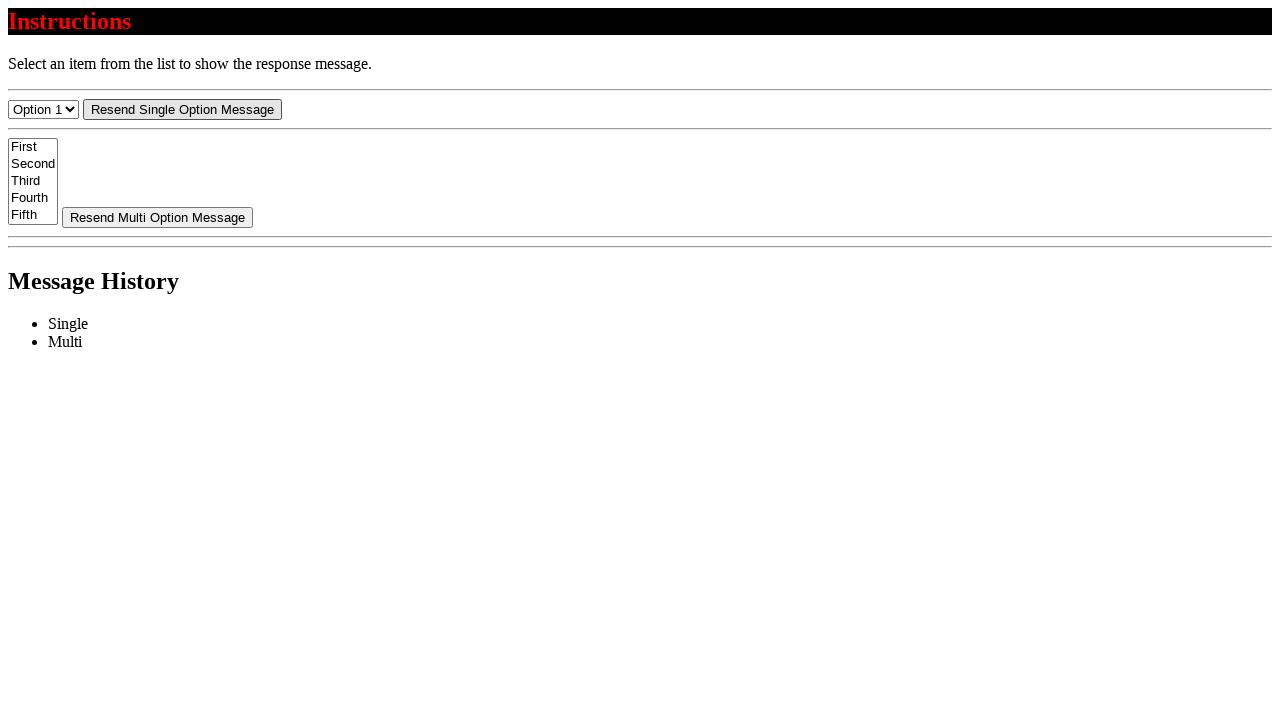

Waited for message element to appear in list
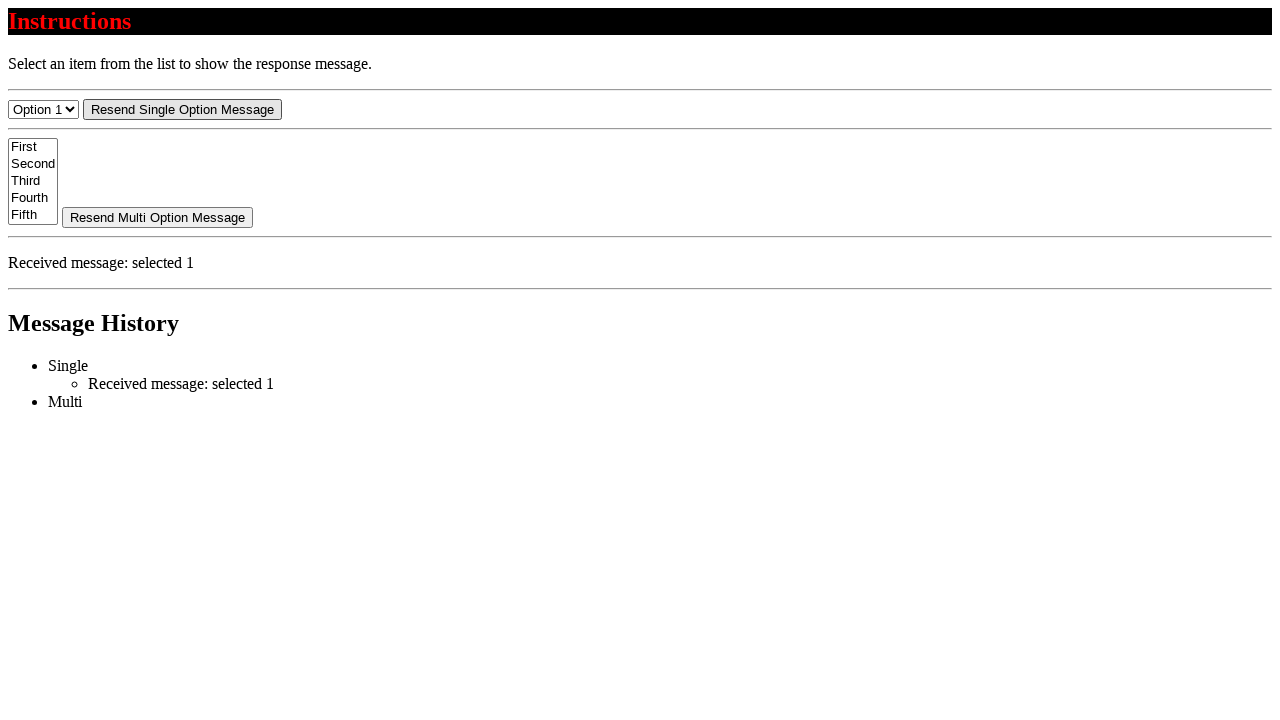

Located message element
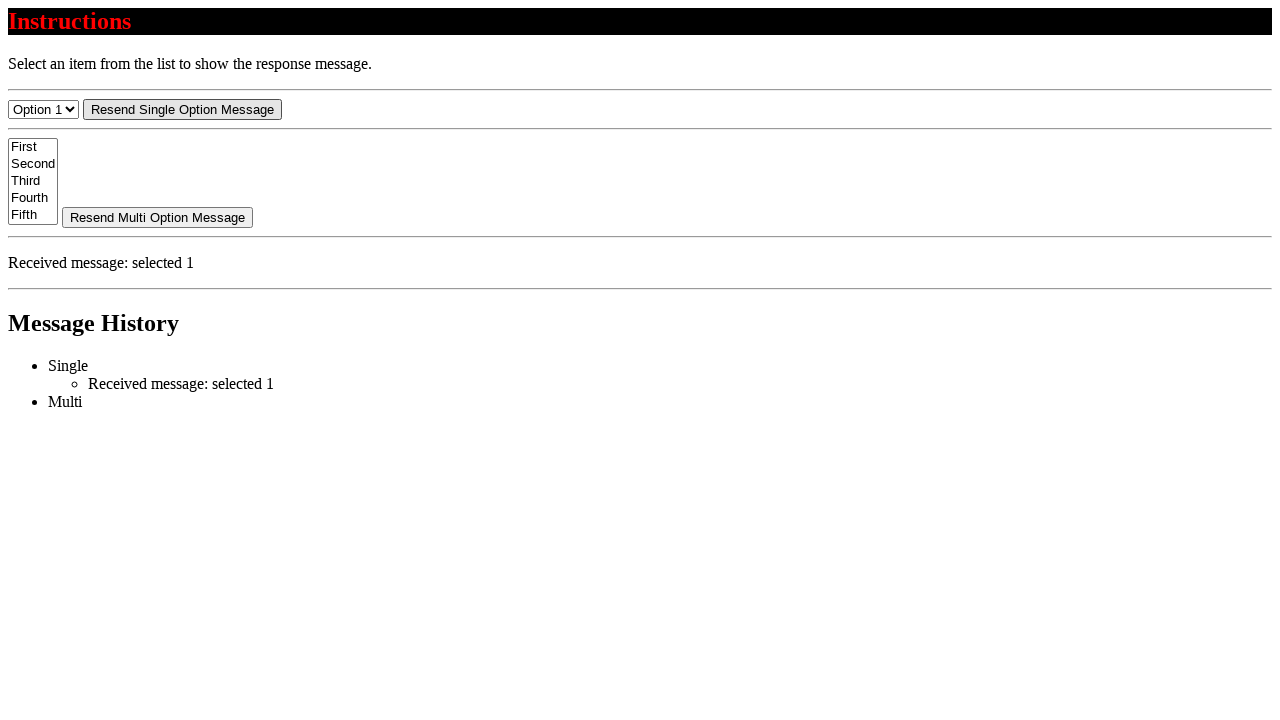

Verified message element is visible
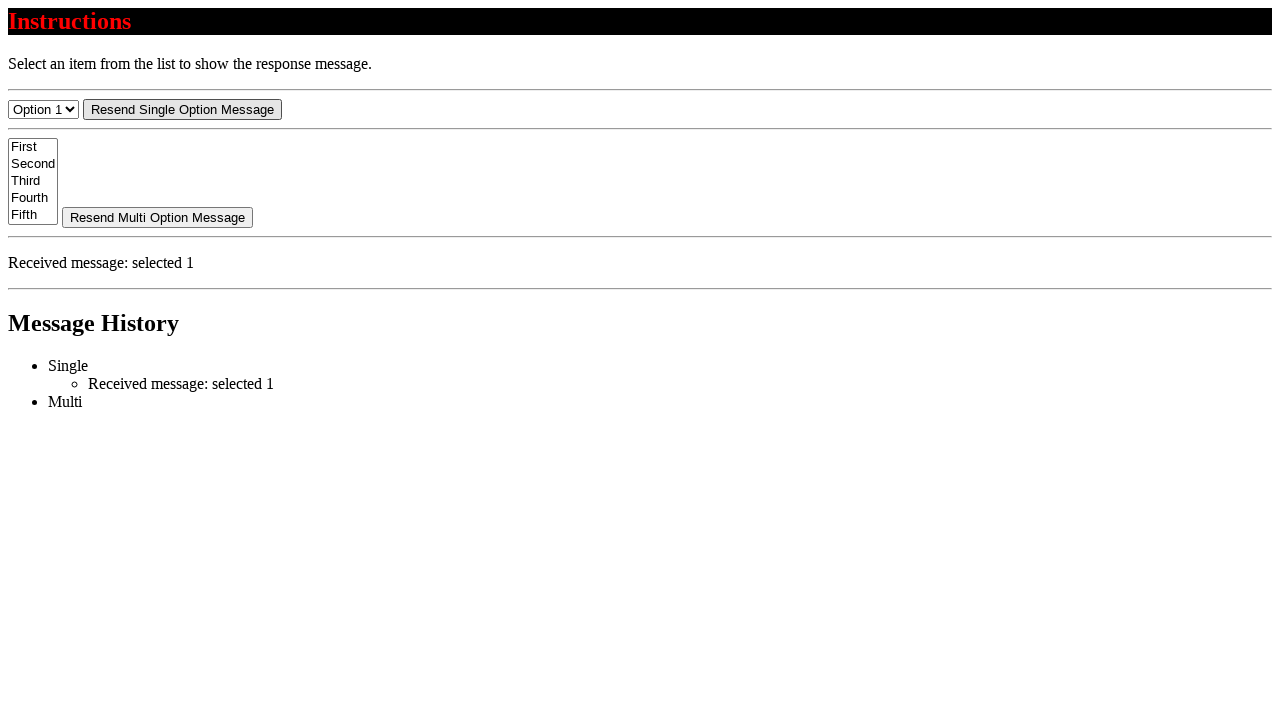

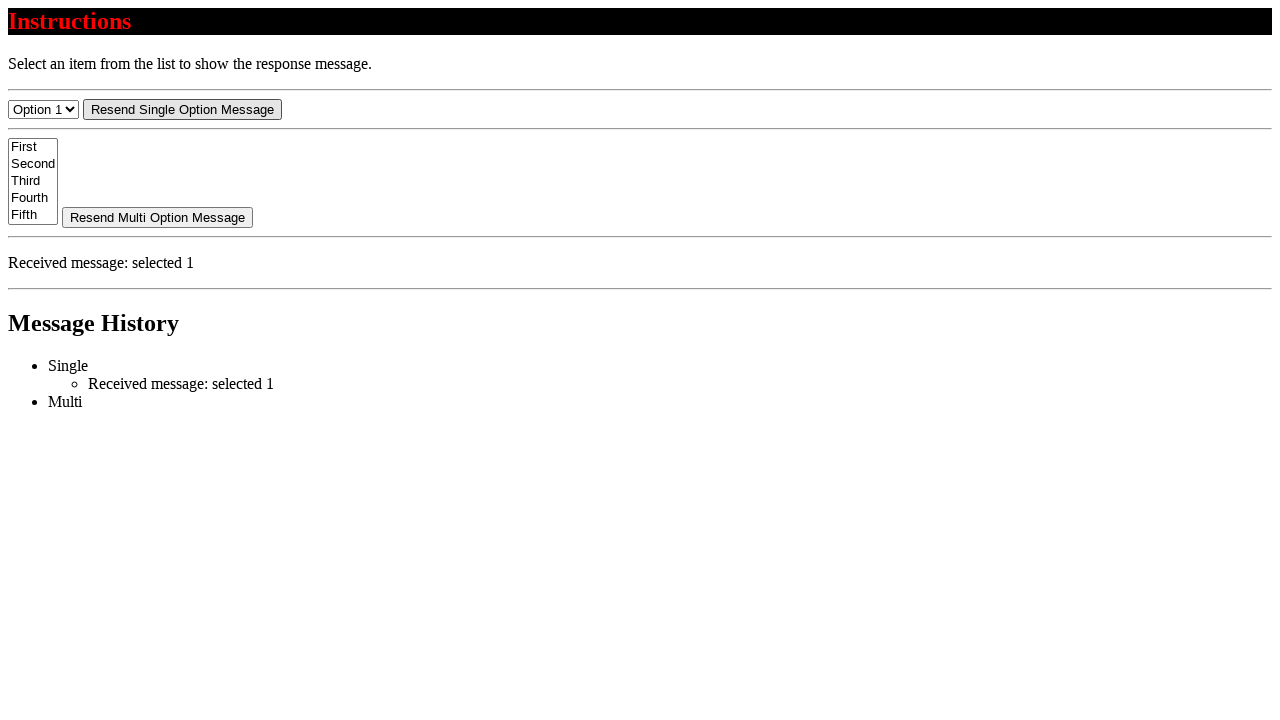